Tests that the todo counter updates correctly as items are added

Starting URL: https://demo.playwright.dev/todomvc

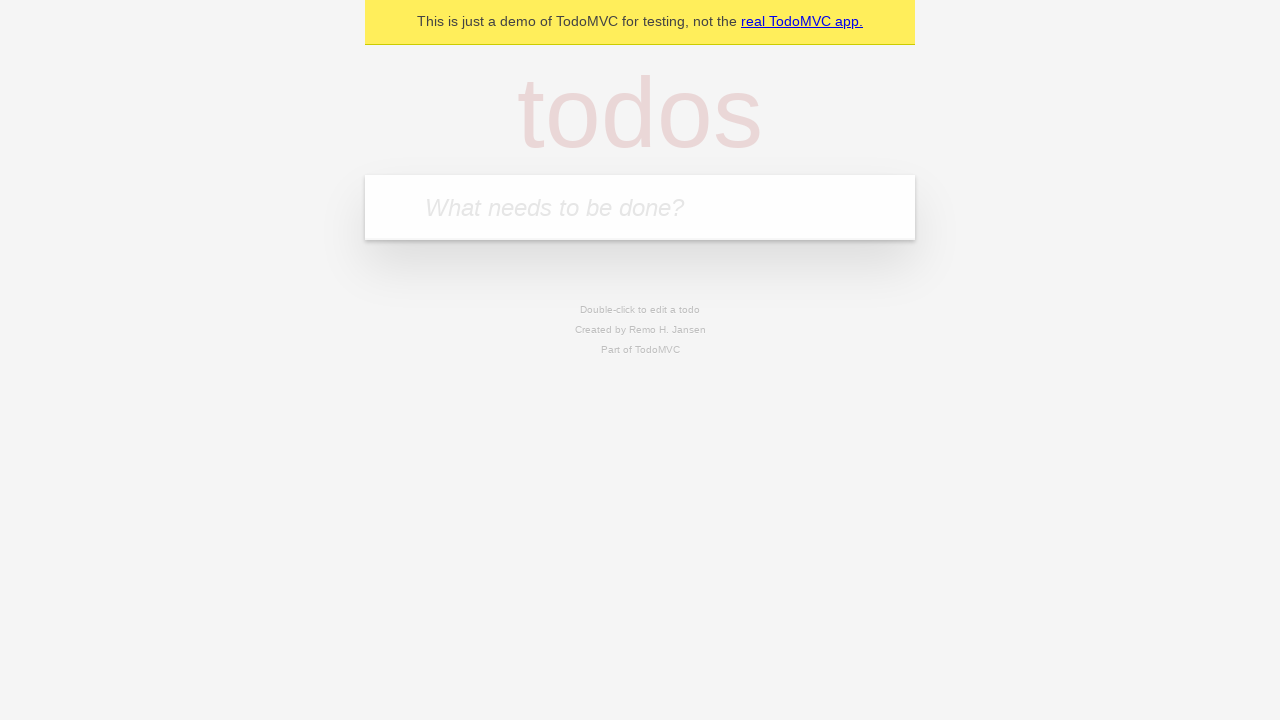

Located todo input field
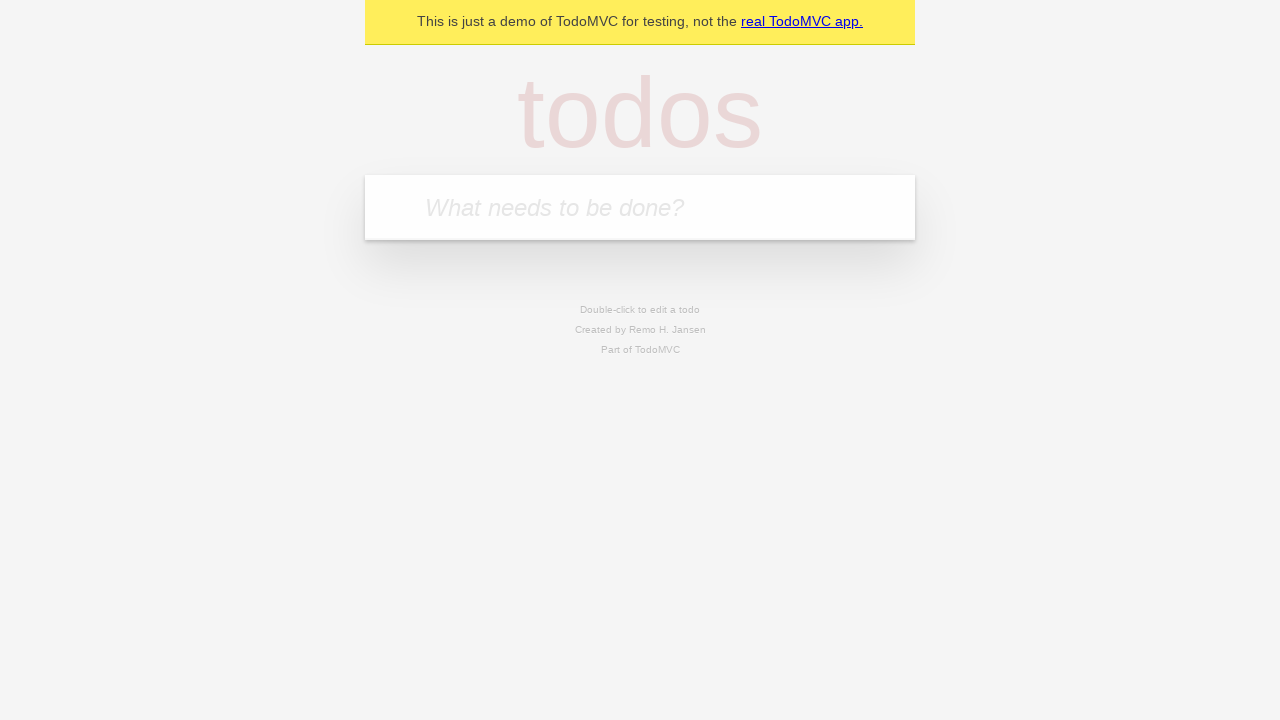

Filled todo input with 'buy some cheese' on internal:attr=[placeholder="What needs to be done?"i]
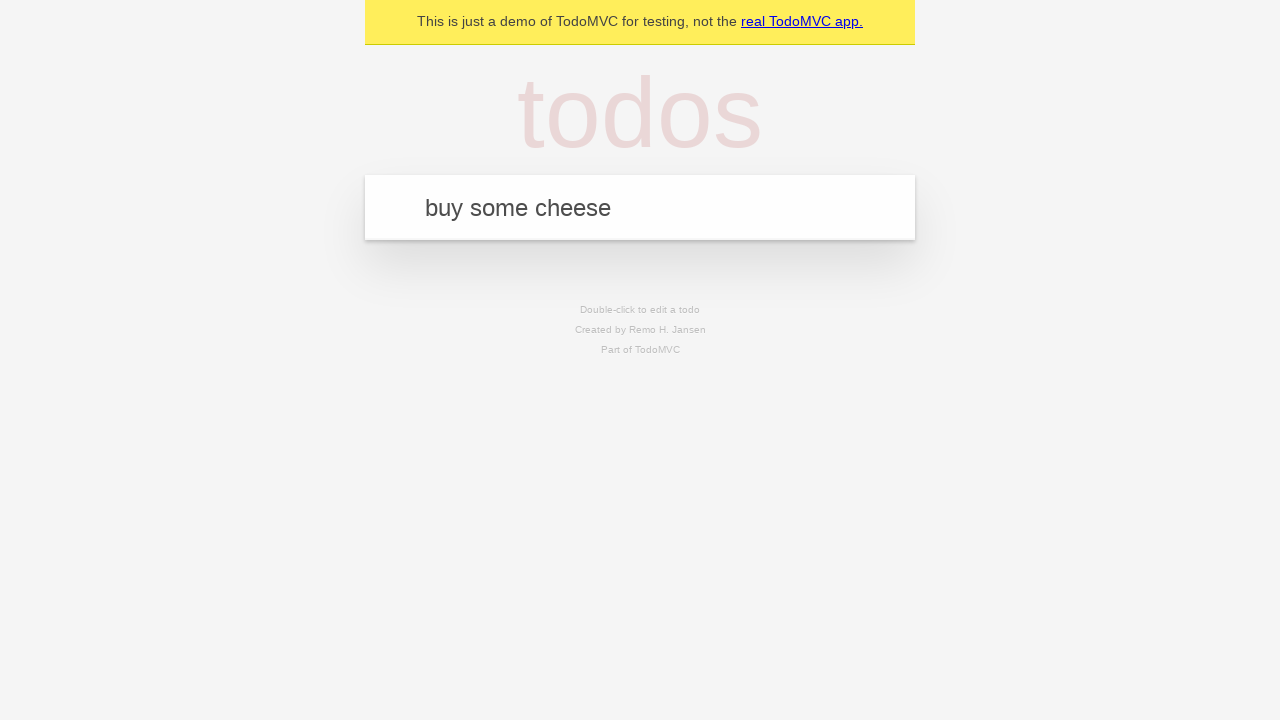

Pressed Enter to create first todo item on internal:attr=[placeholder="What needs to be done?"i]
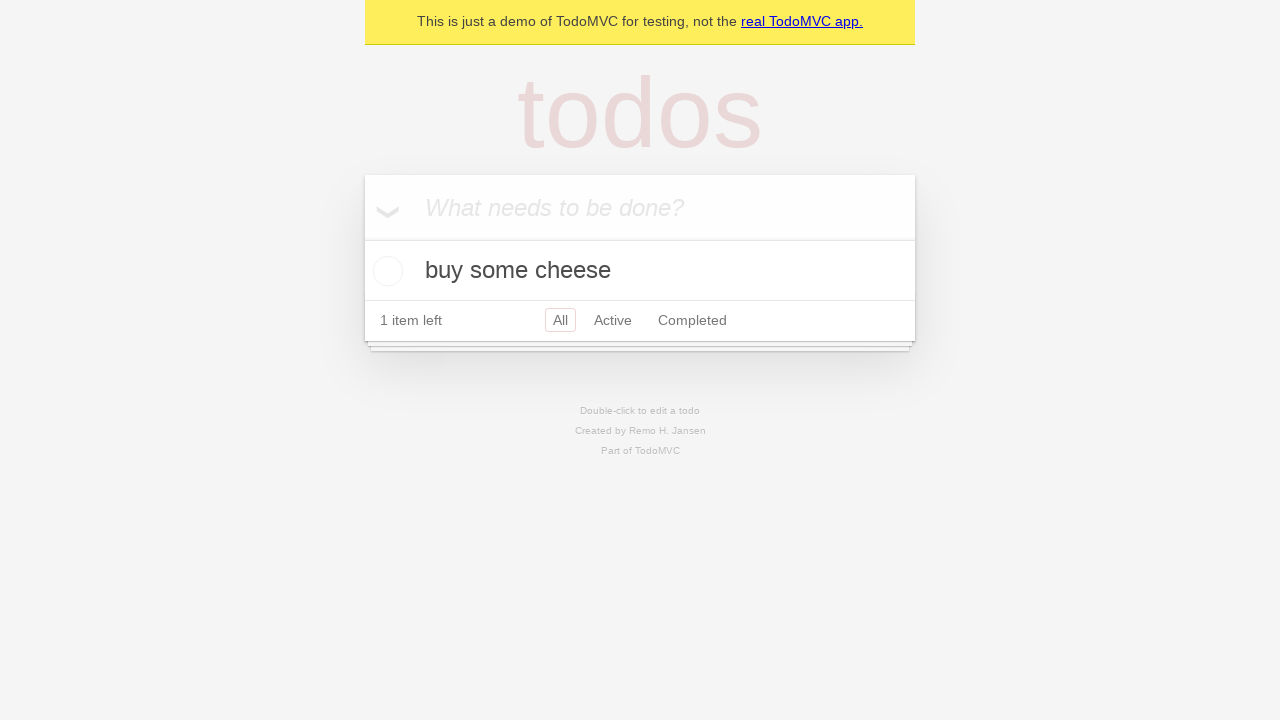

Todo counter element is visible
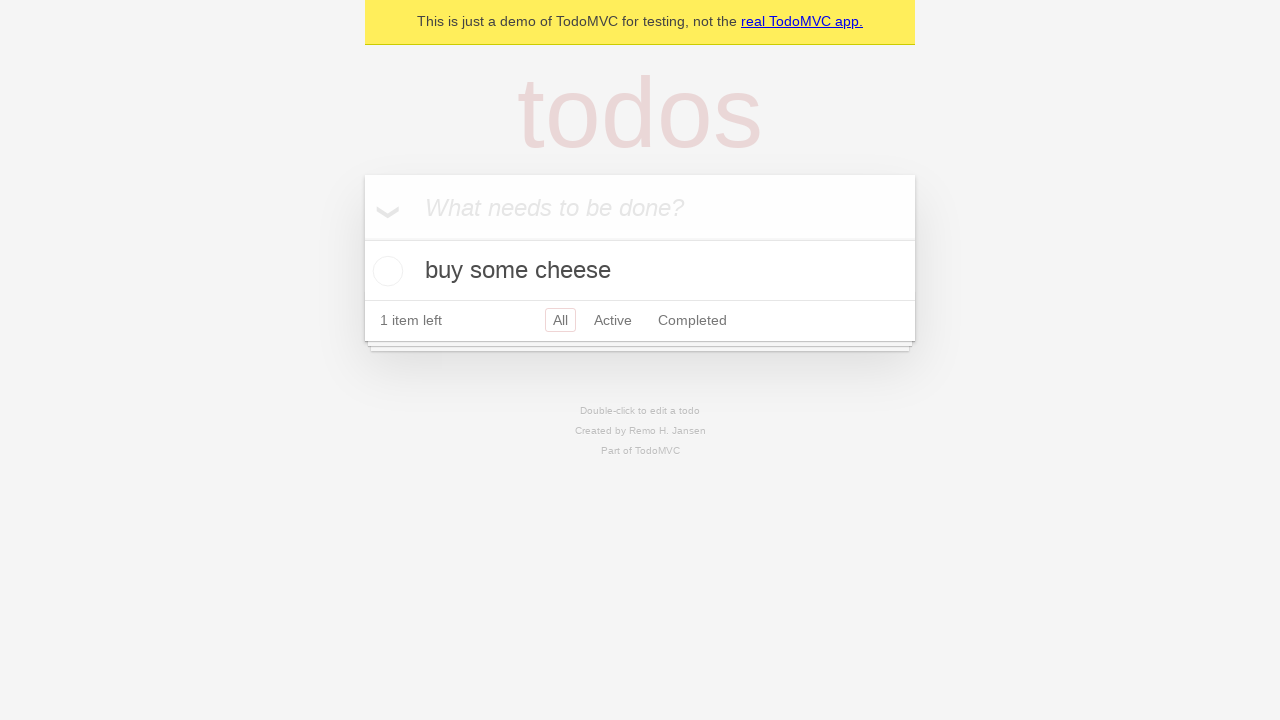

Filled todo input with 'feed the cat' on internal:attr=[placeholder="What needs to be done?"i]
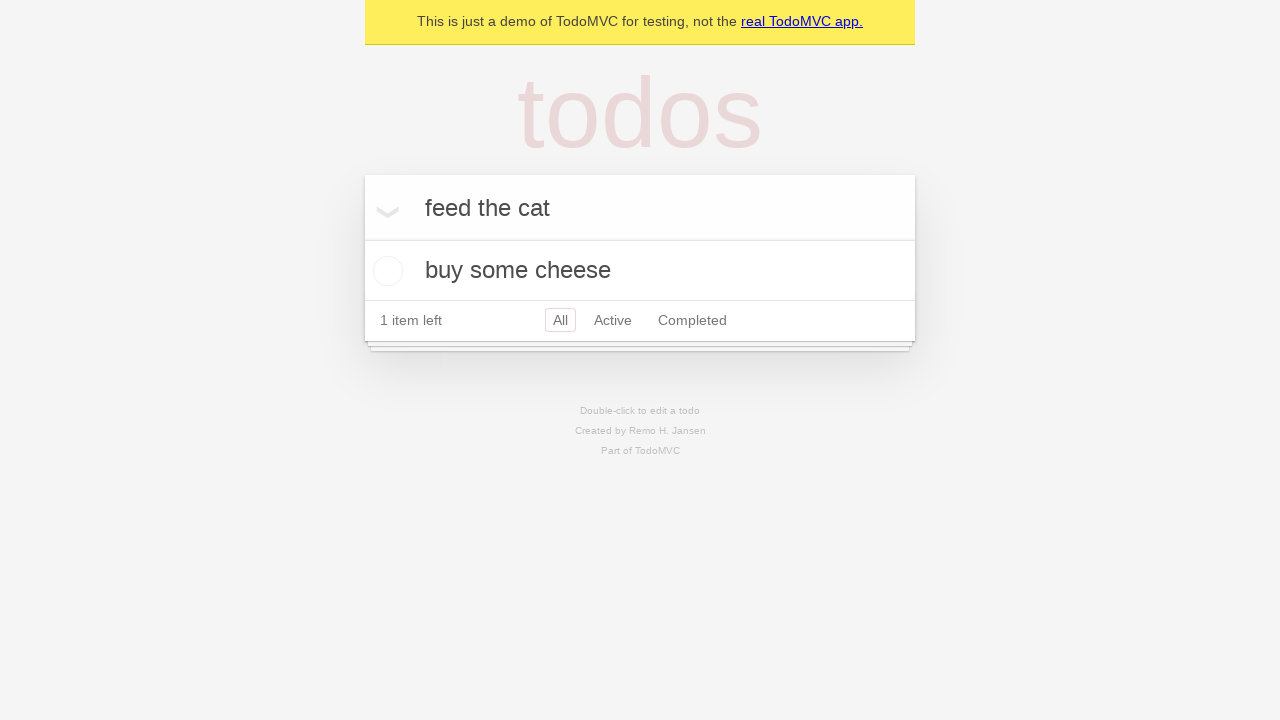

Pressed Enter to create second todo item on internal:attr=[placeholder="What needs to be done?"i]
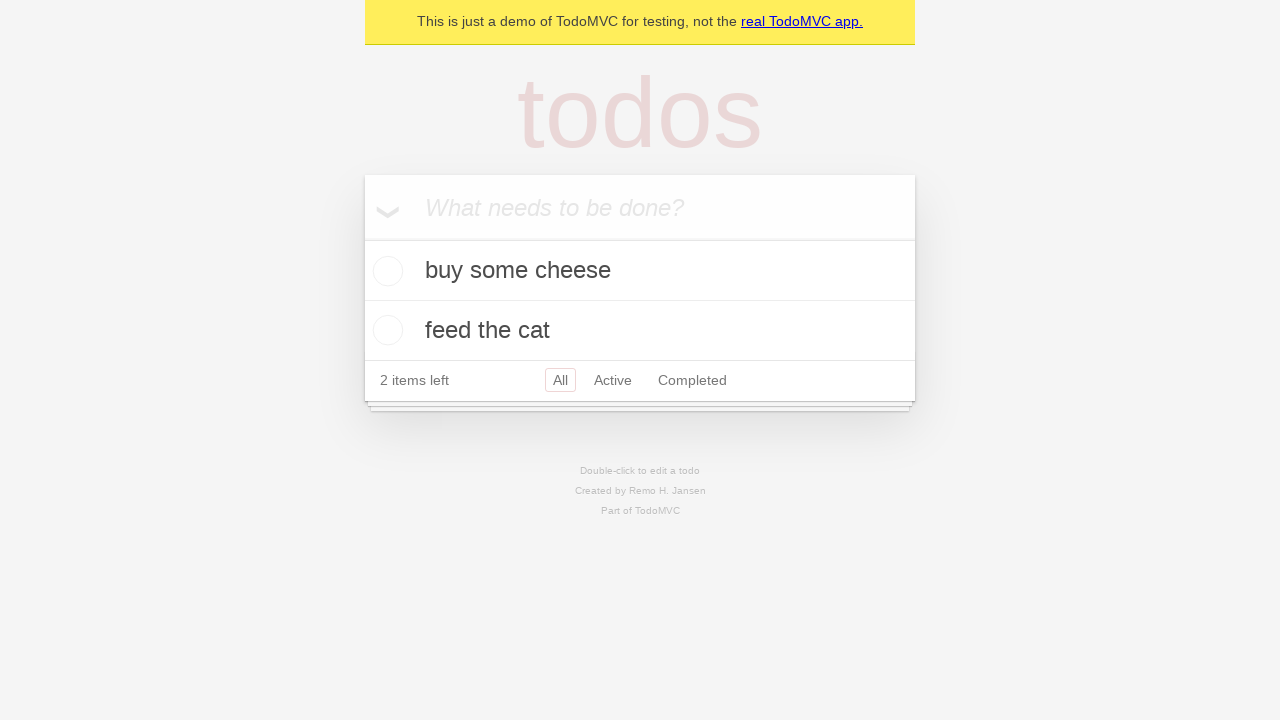

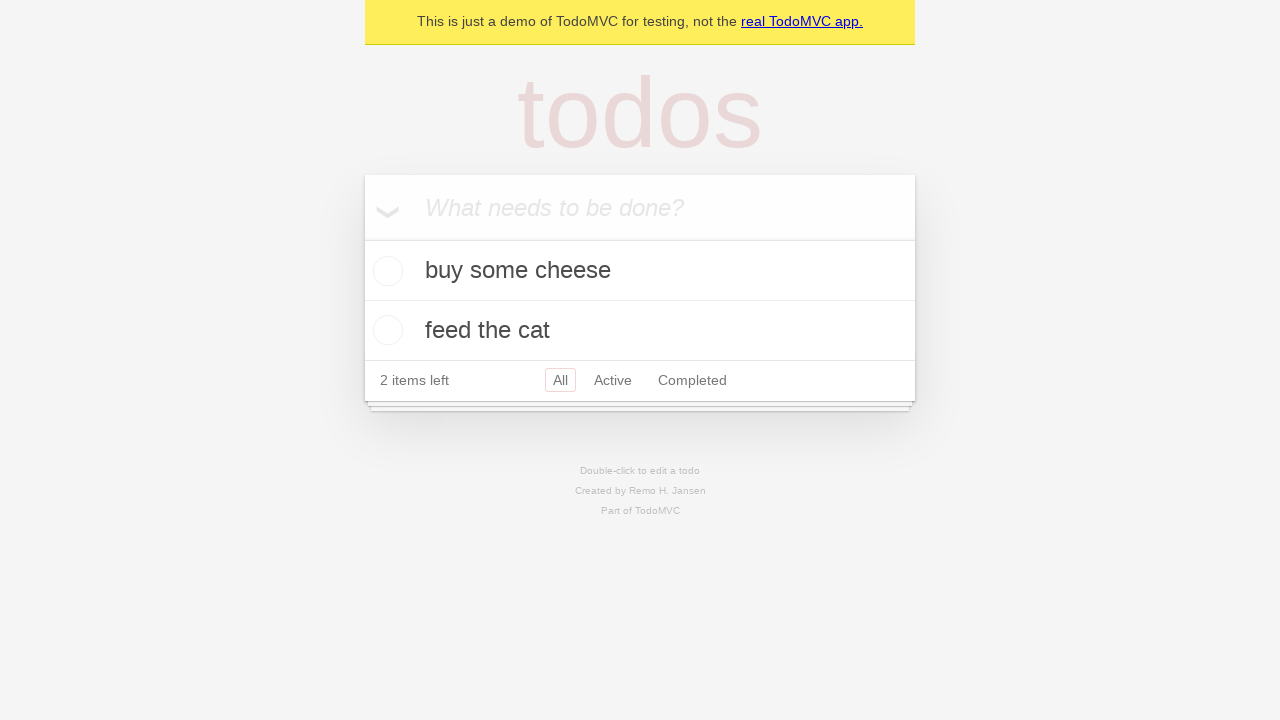